Tests context menu functionality by right-clicking on a designated area and verifying alert appears

Starting URL: https://the-internet.herokuapp.com/

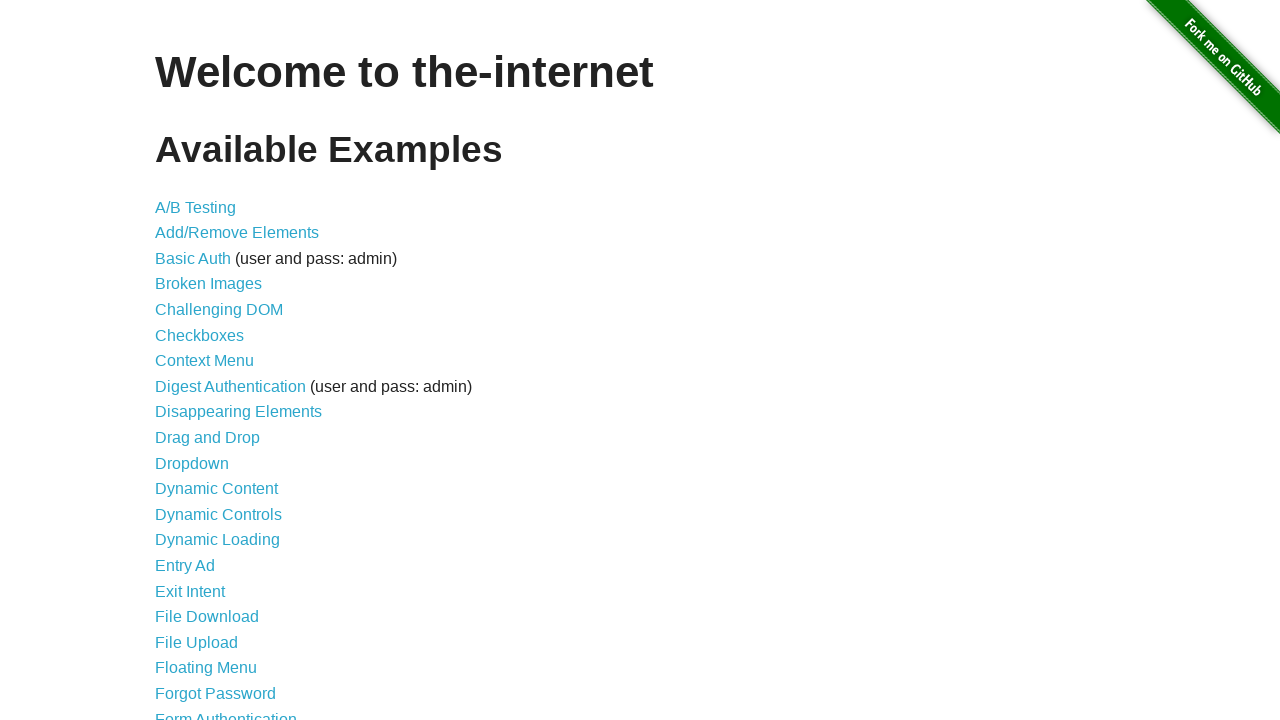

Clicked on Context Menu link at (204, 361) on a:has-text('Context Menu')
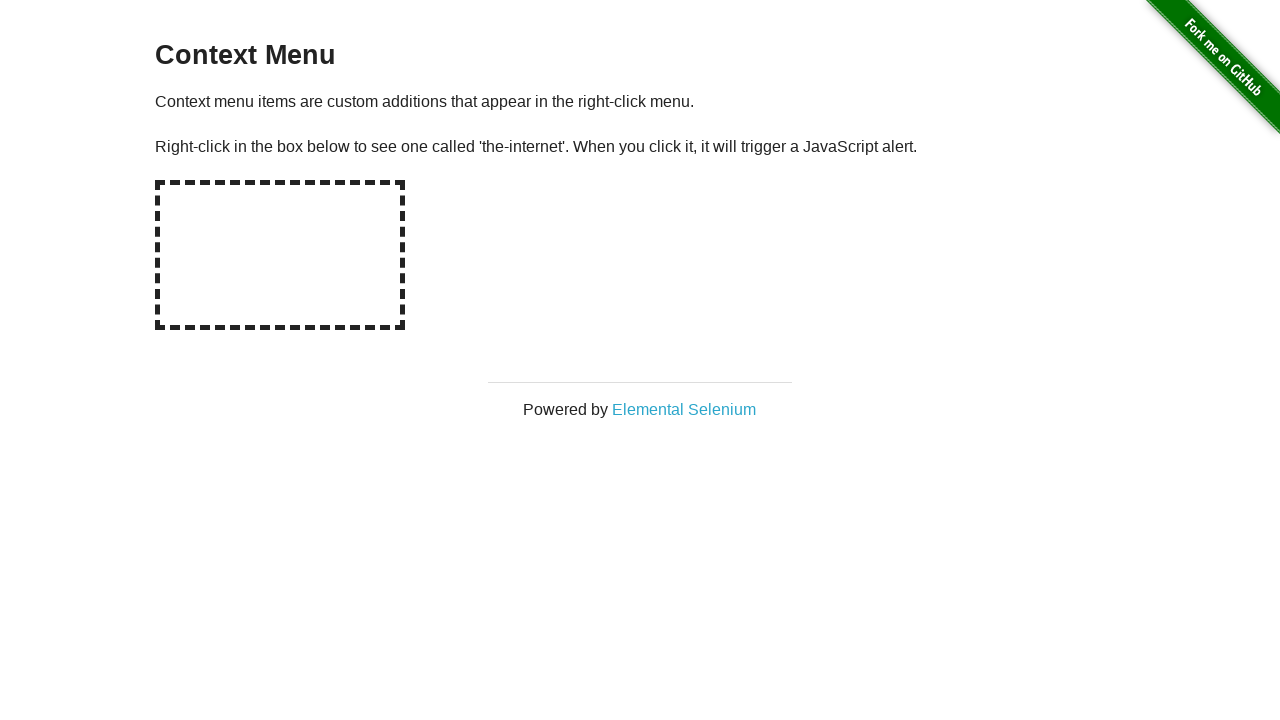

Right-clicked on hot-spot area to trigger context menu at (280, 255) on #hot-spot
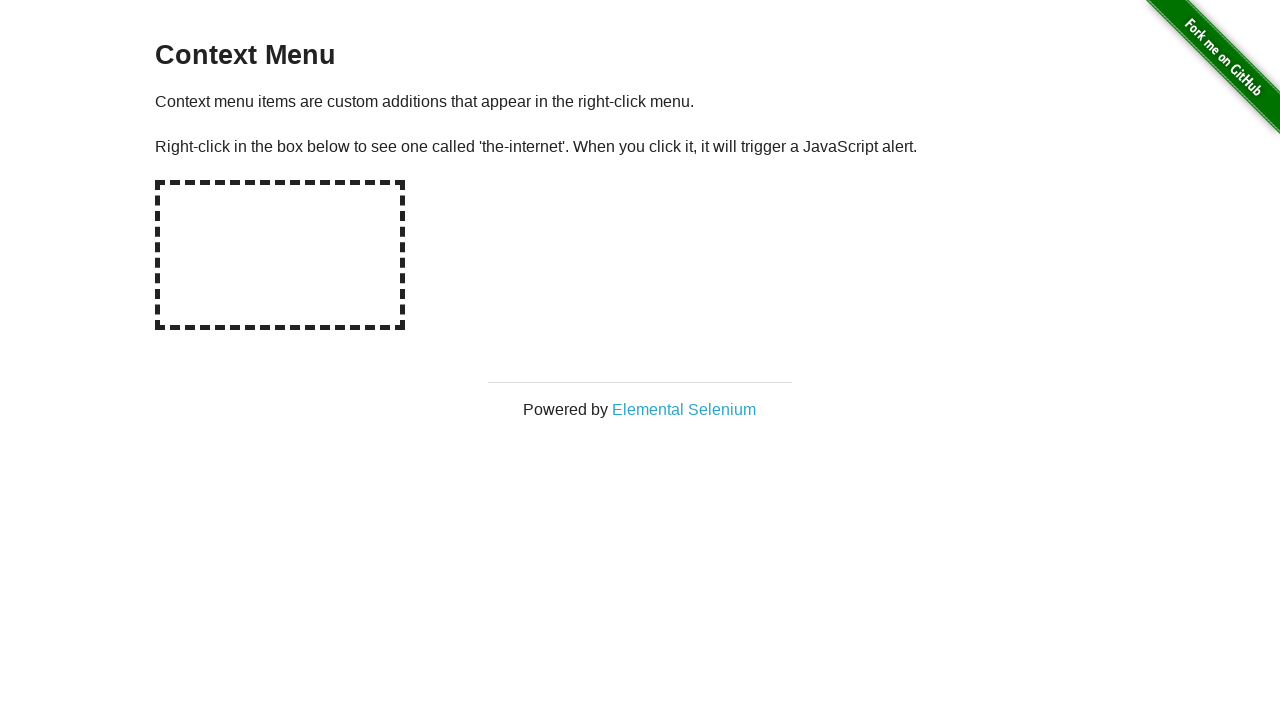

Set up alert dialog handler to accept the alert
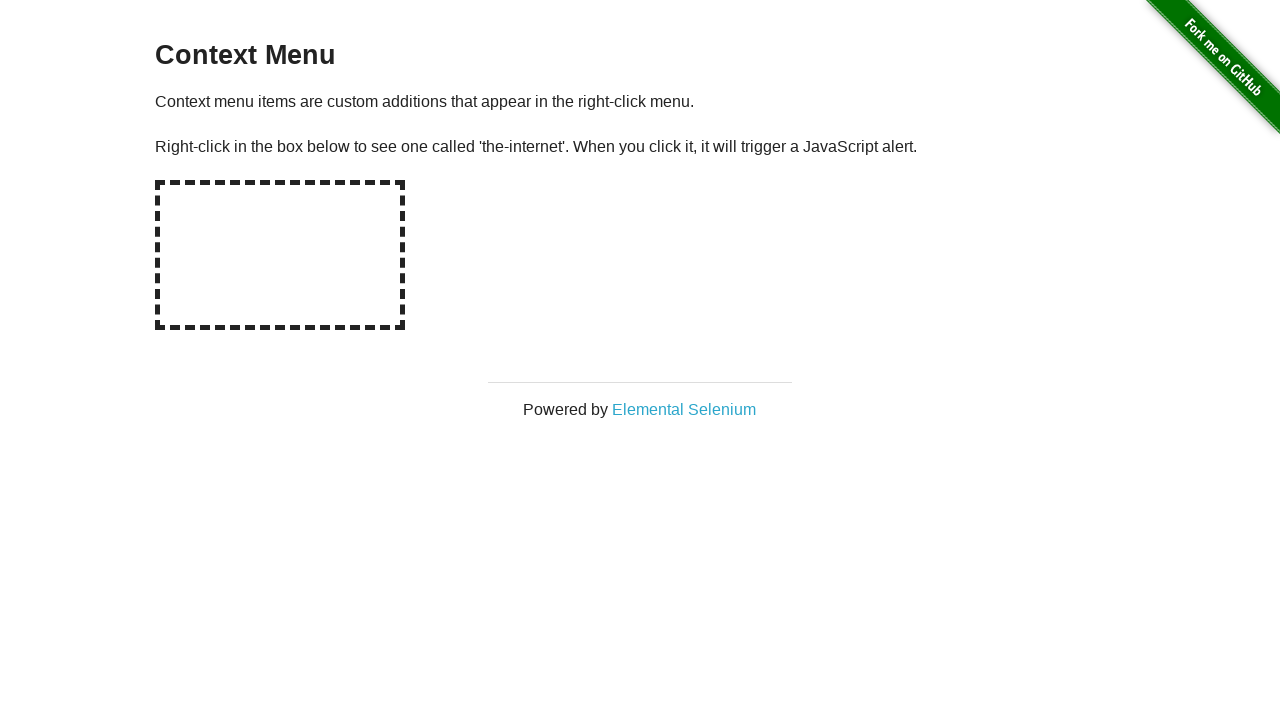

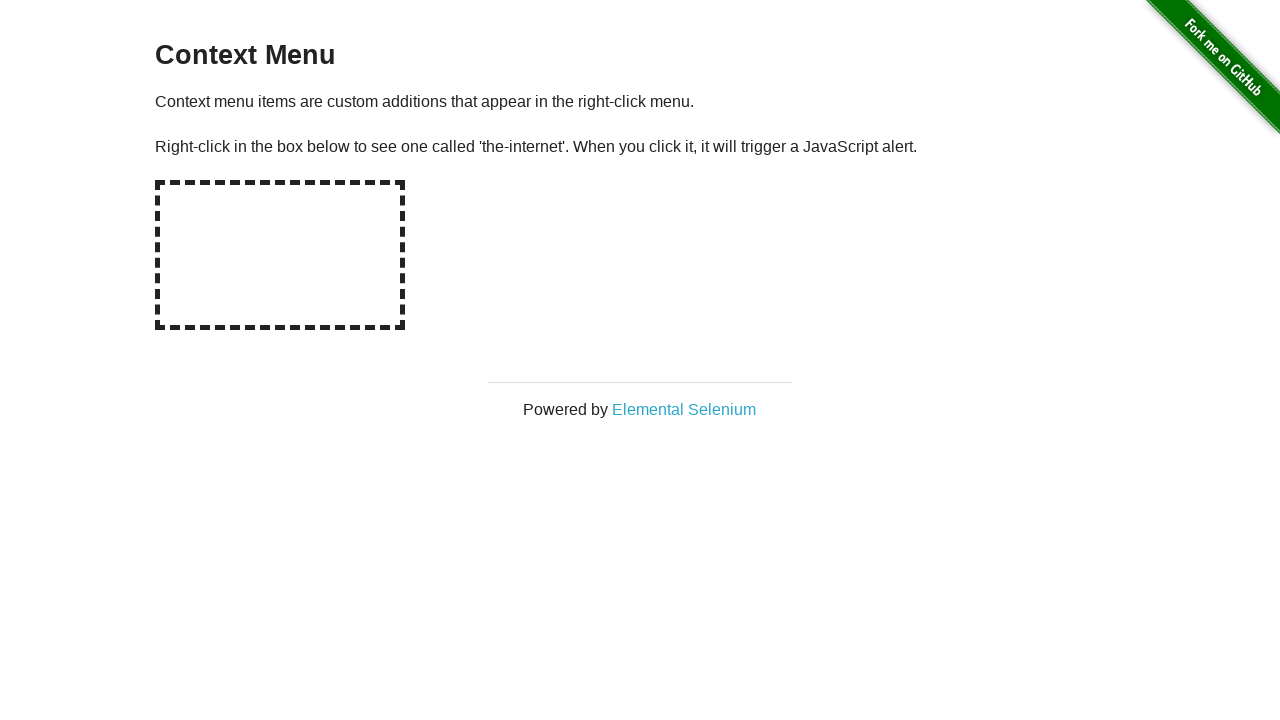